Fills state and city dropdown fields in the automation practice form

Starting URL: https://demoqa.com/automation-practice-form

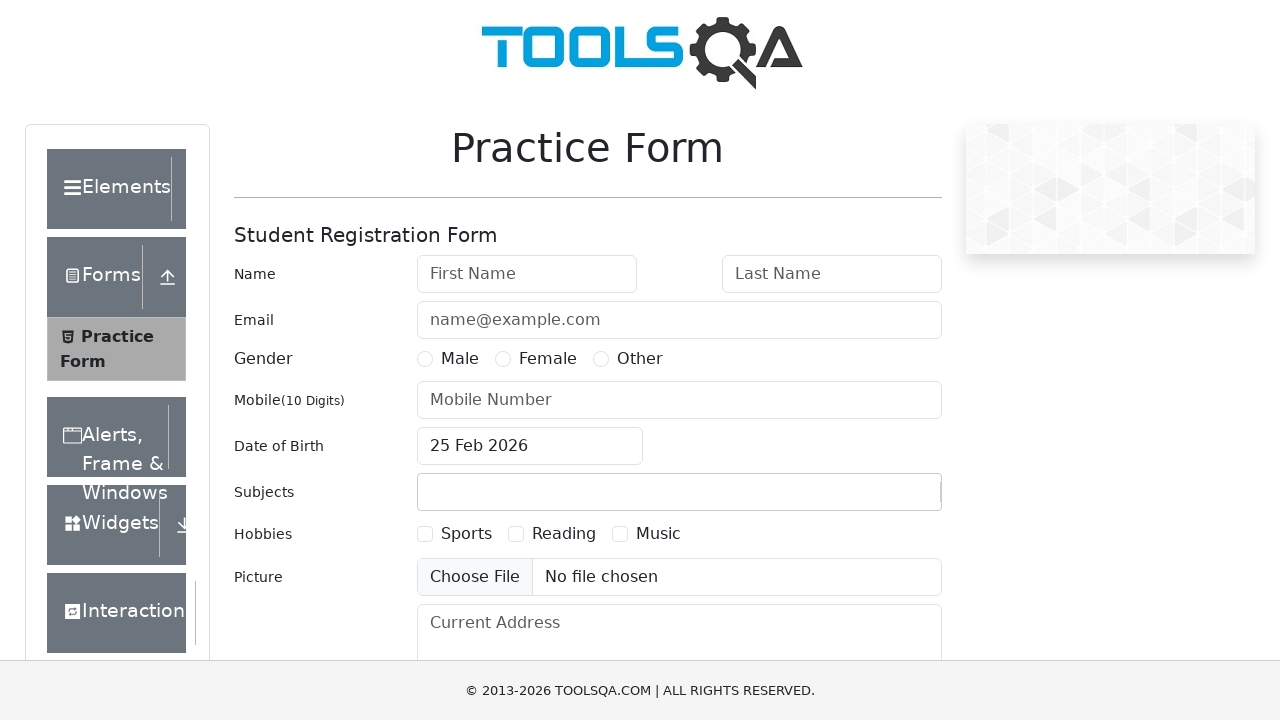

Scrolled state dropdown into view
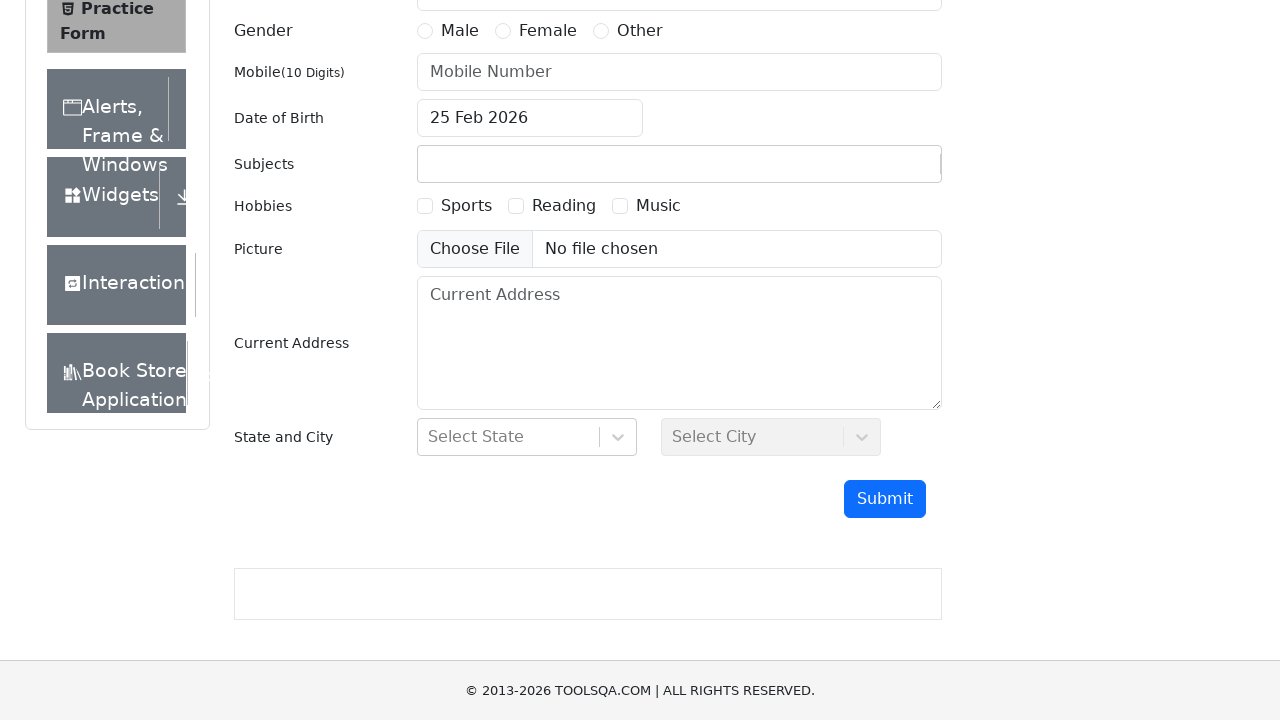

Typed 'NCR' in state dropdown field on xpath=//div[@id='state']//input
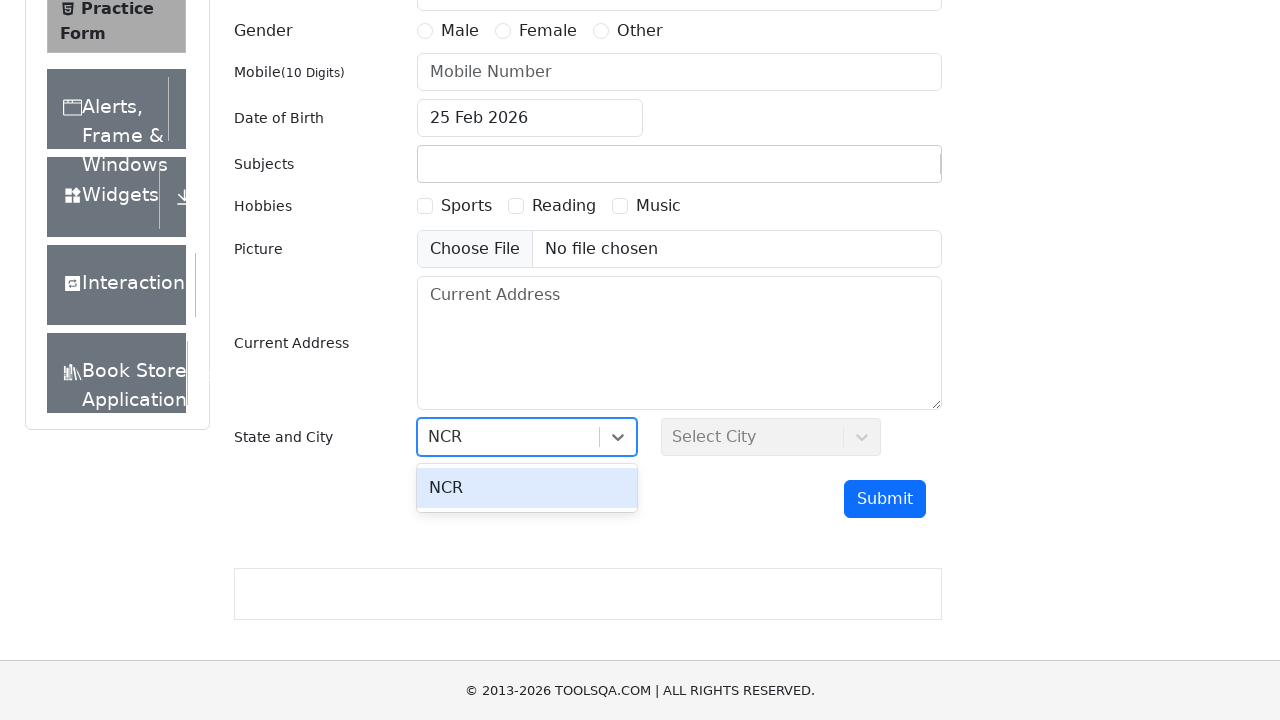

Pressed Enter to select NCR state
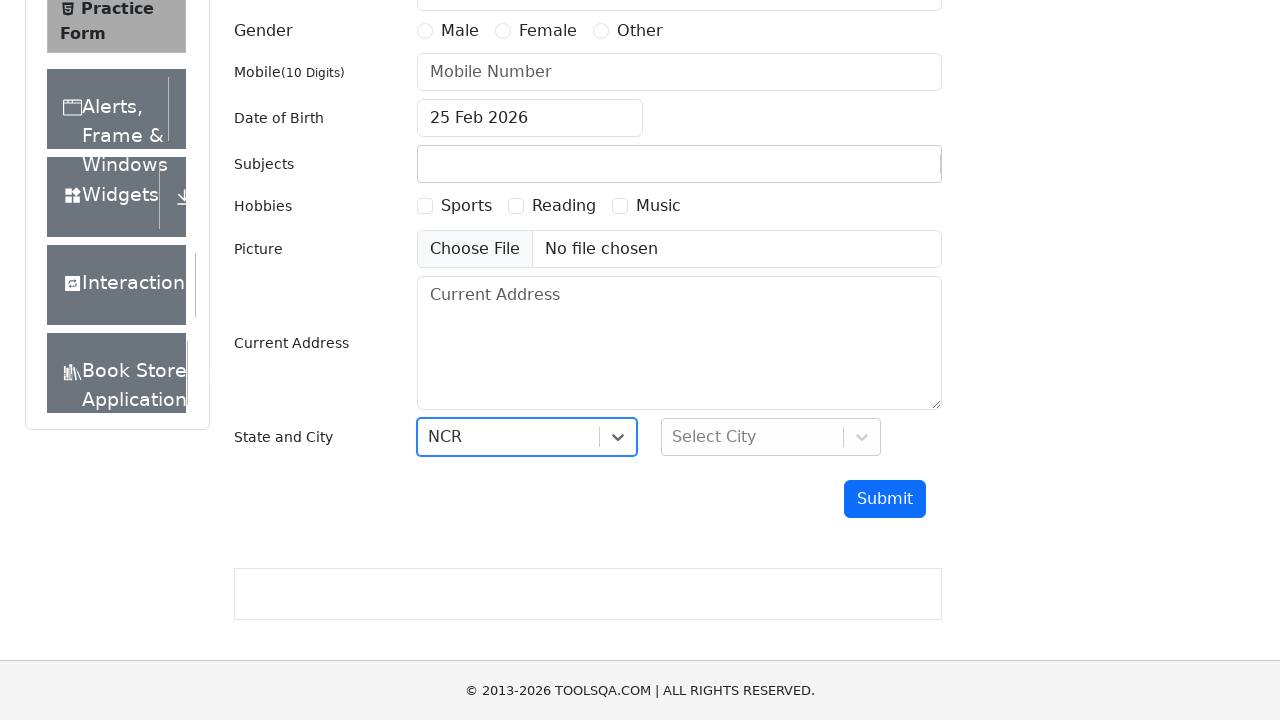

Typed 'Delhi' in city dropdown field on xpath=//div[@id='city']//input
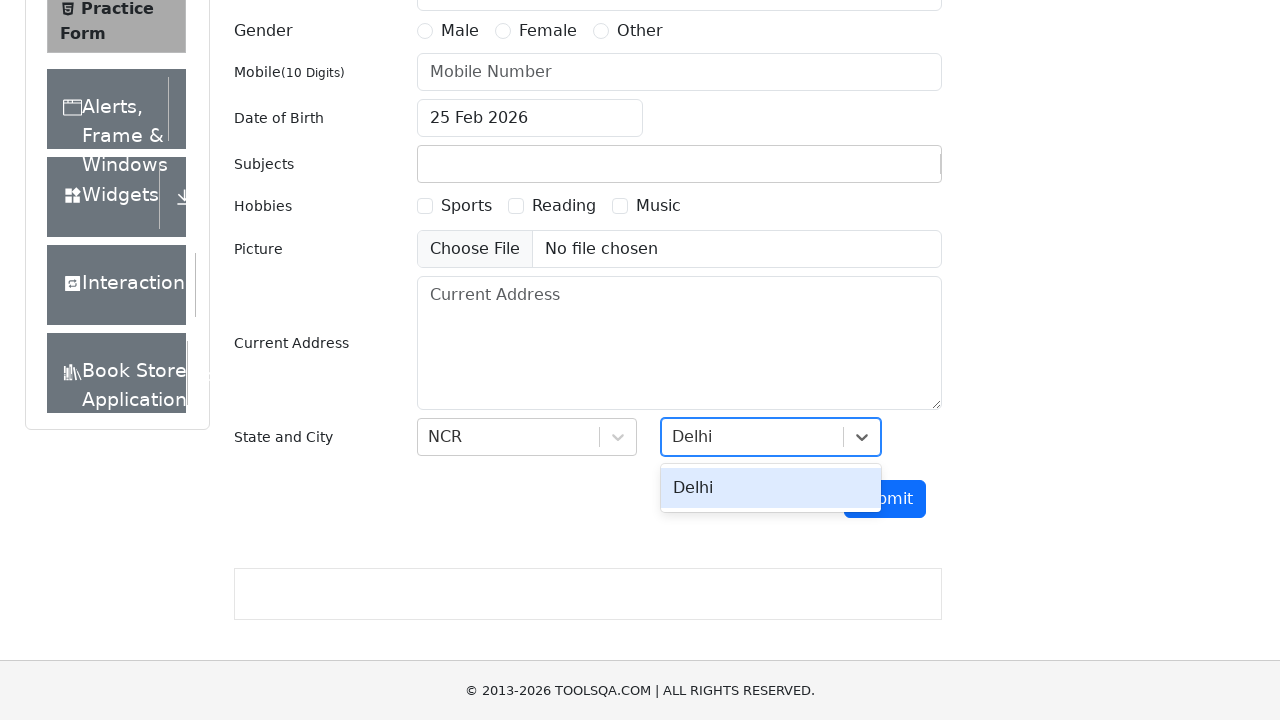

Pressed Enter to select Delhi city
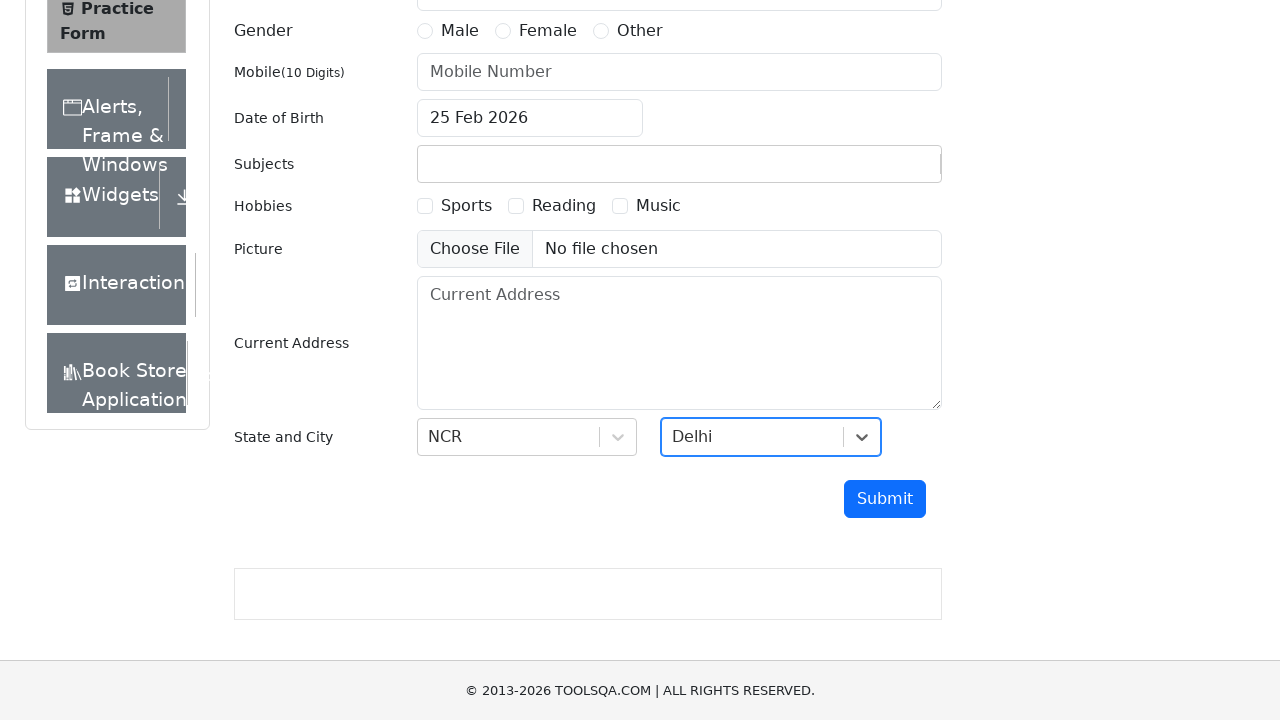

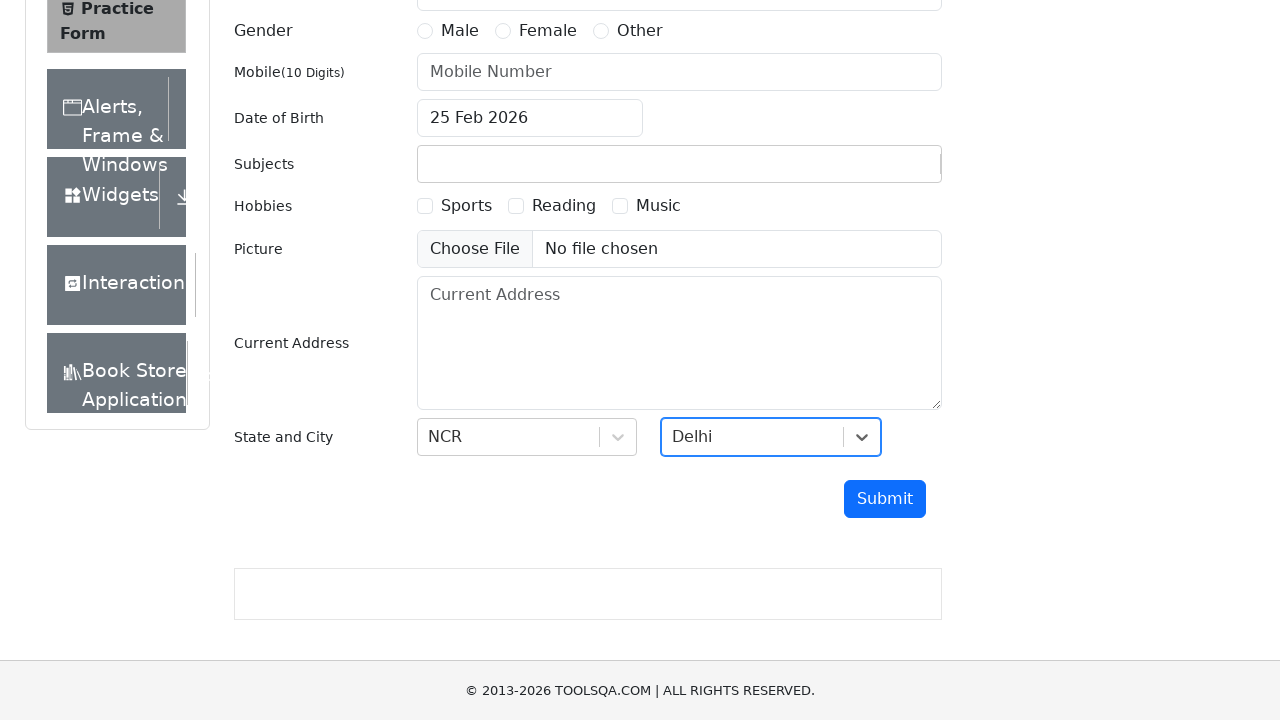